Tests answering a JavaScript prompt dialog with a custom response

Starting URL: https://kitchen.applitools.com/ingredients/alert

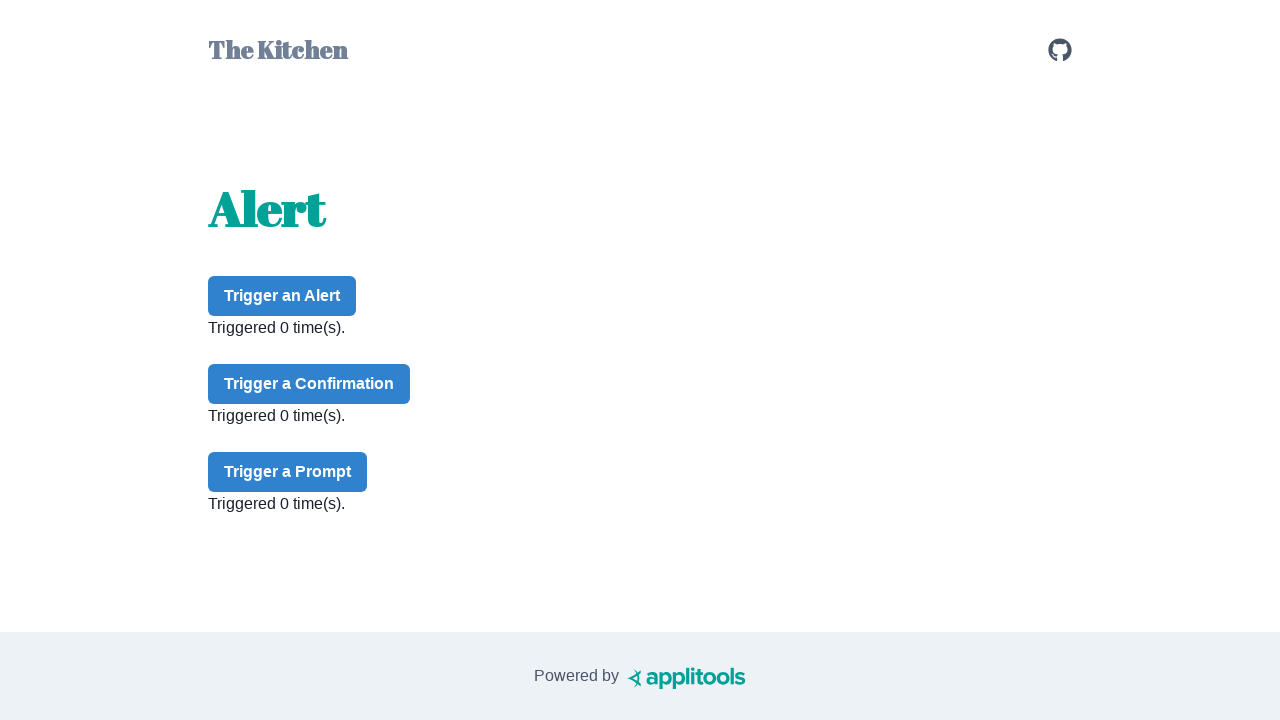

Set up dialog handler to accept prompts with 'nachos' response
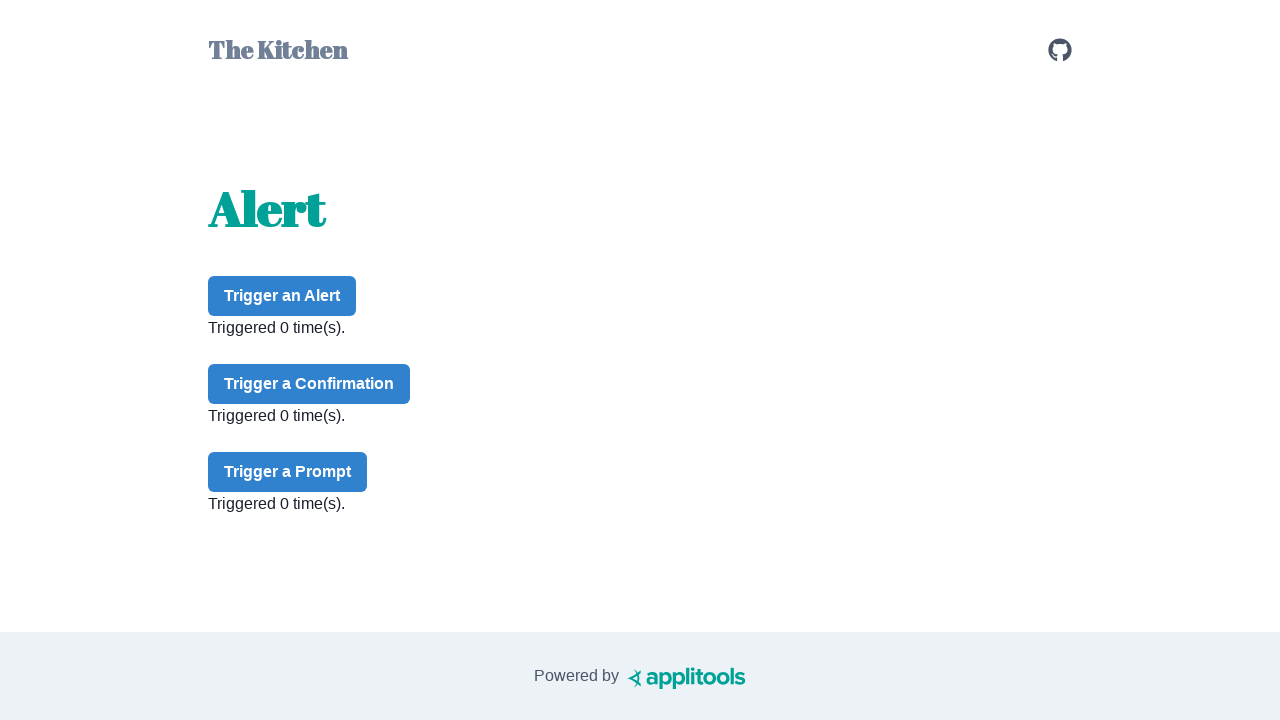

Clicked prompt button to trigger JavaScript prompt dialog at (288, 472) on #prompt-button
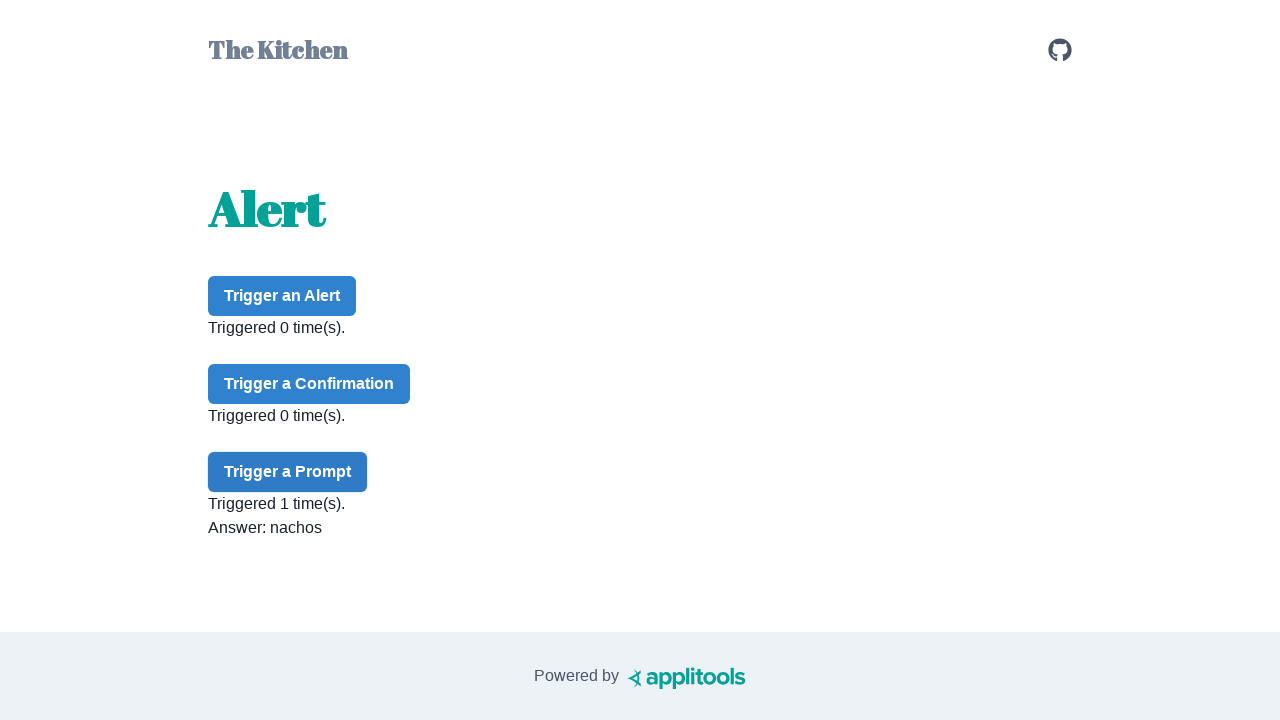

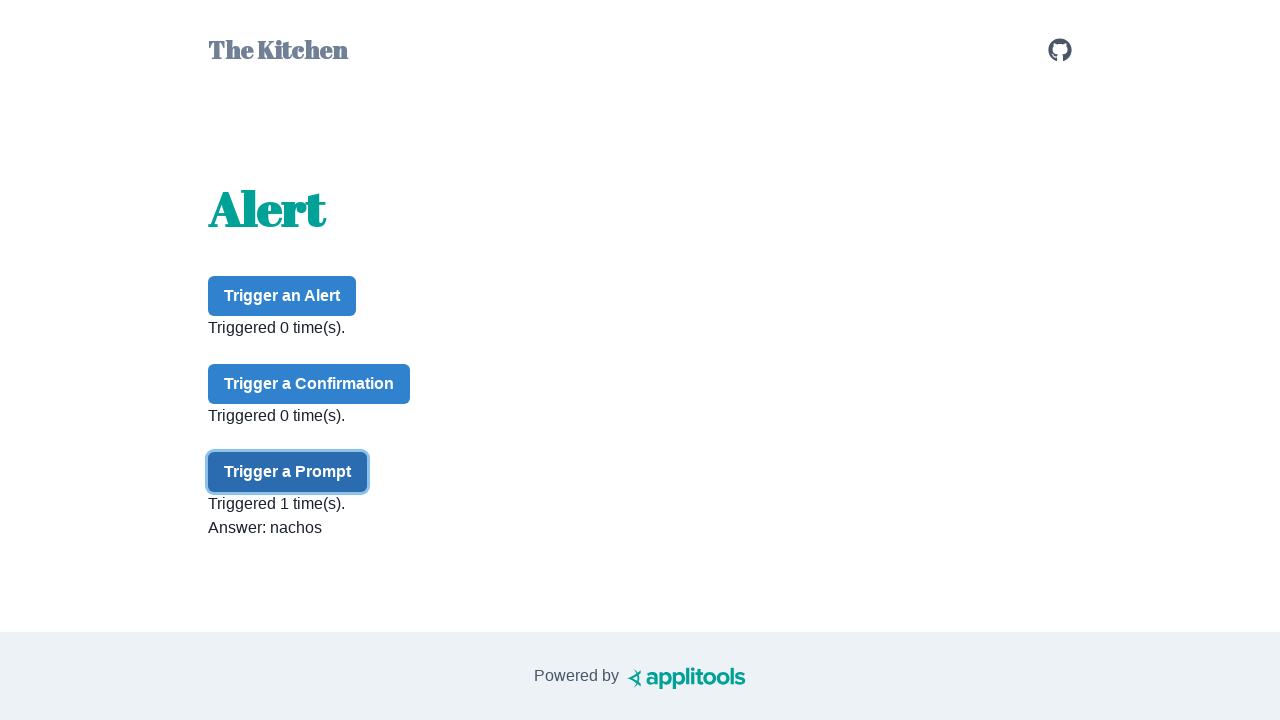